Tests a JavaScript confirm dialog by clicking a button to trigger it and dismissing/canceling the confirmation

Starting URL: https://the-internet.herokuapp.com/javascript_alerts

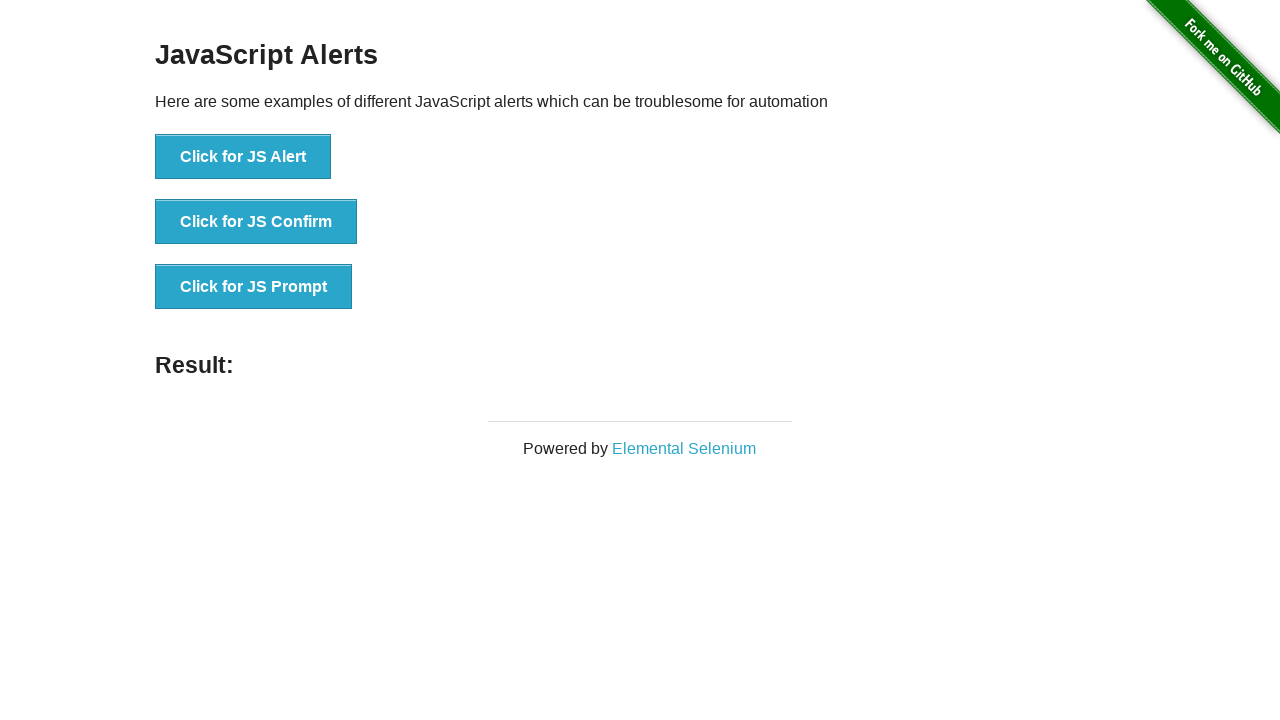

Navigated to JavaScript alerts test page
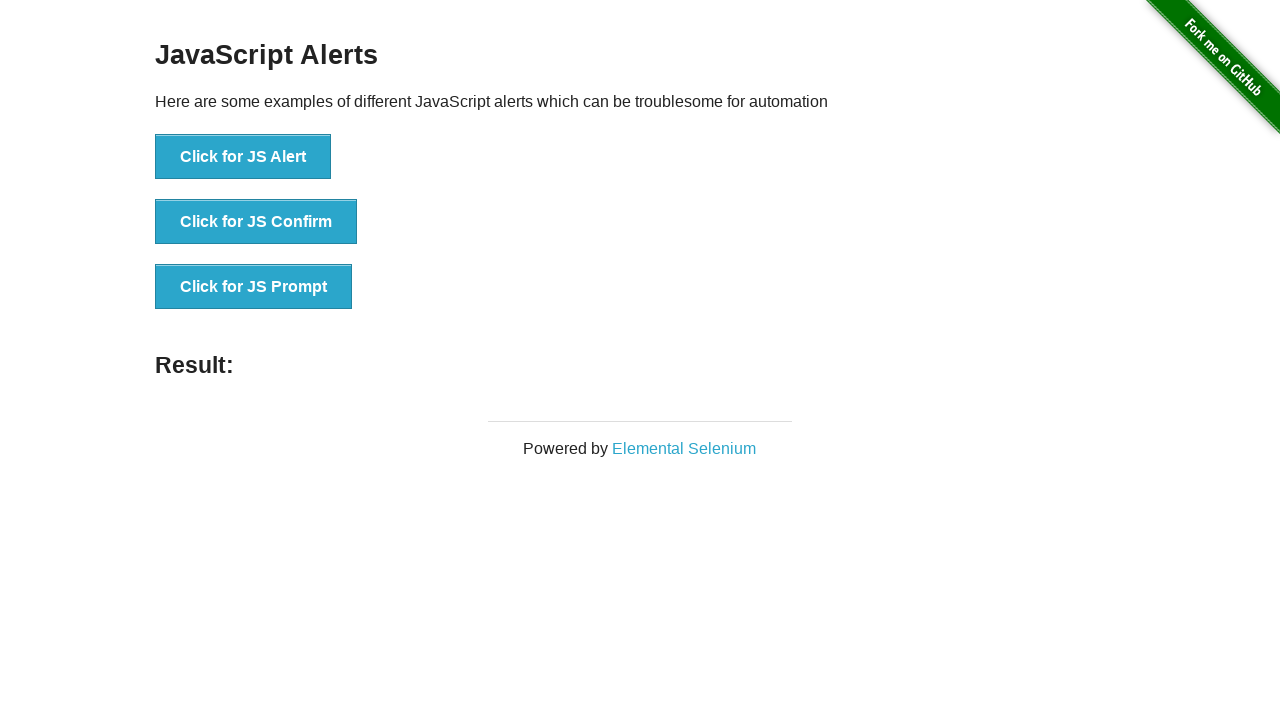

Clicked button to trigger confirm dialog at (256, 222) on xpath=//*[@id='content']/div/ul/li[2]/button
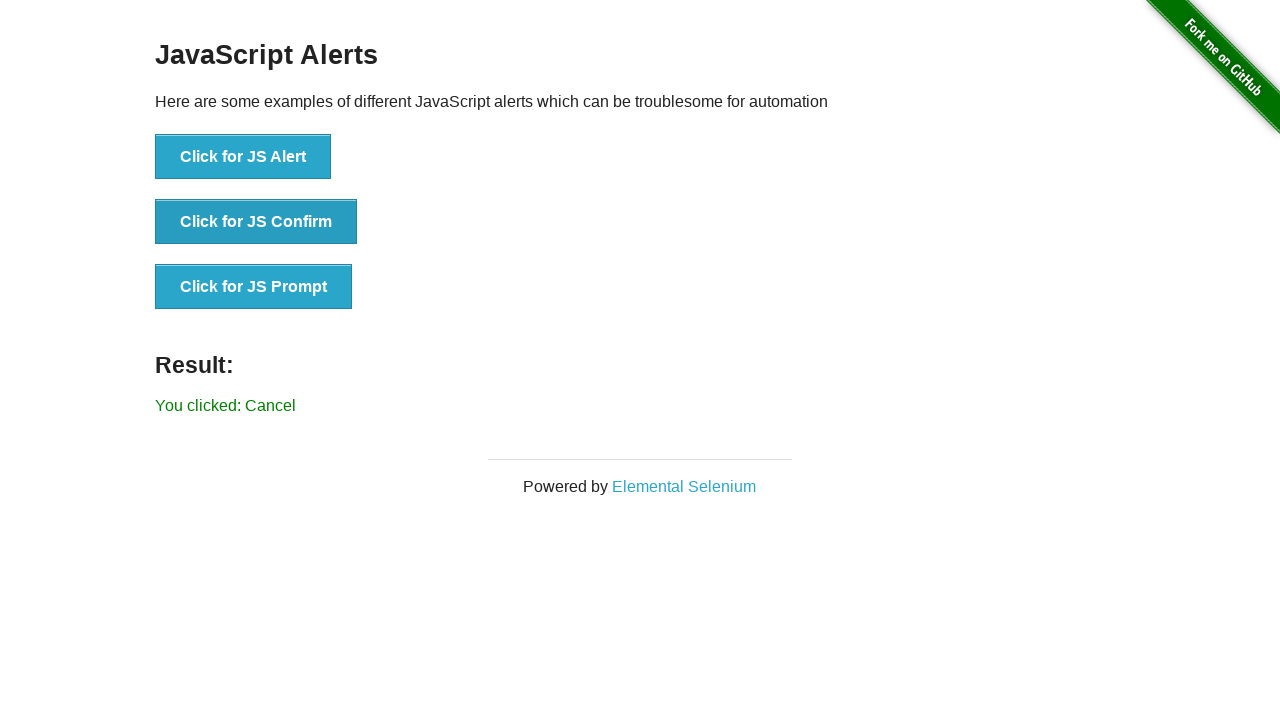

Set up dialog handler to dismiss confirmation
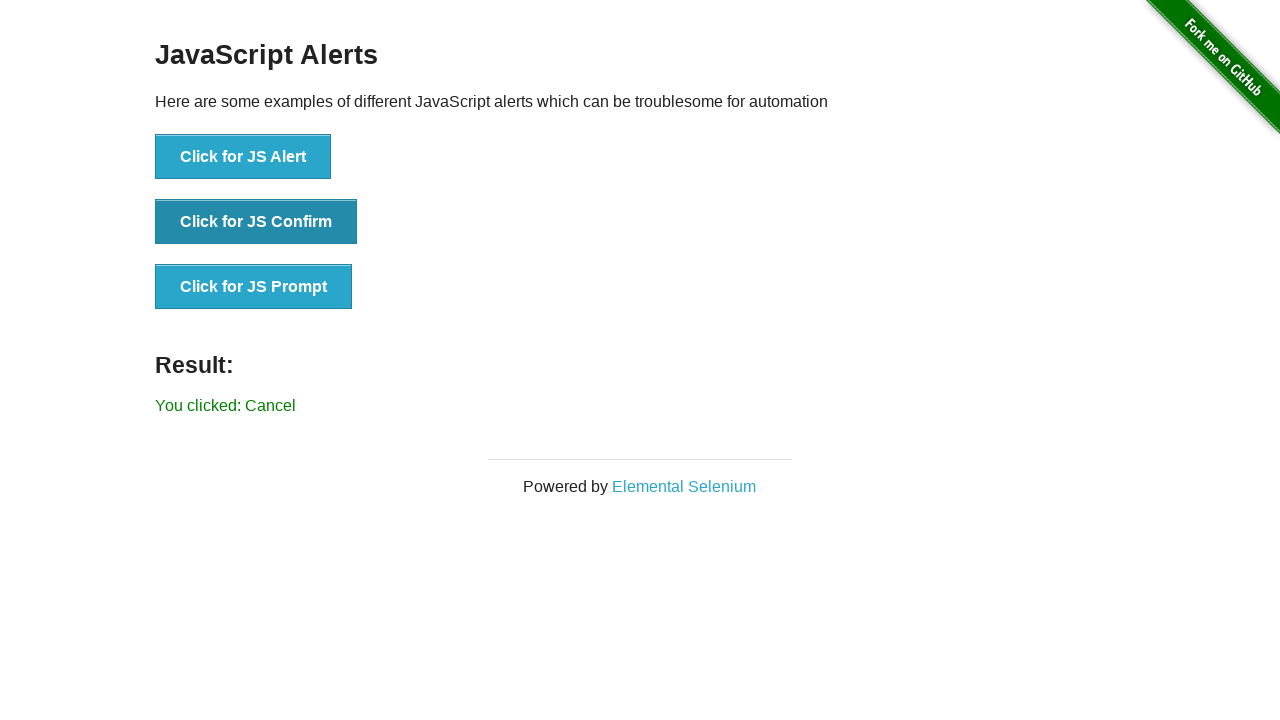

Retrieved result text after dismissing dialog
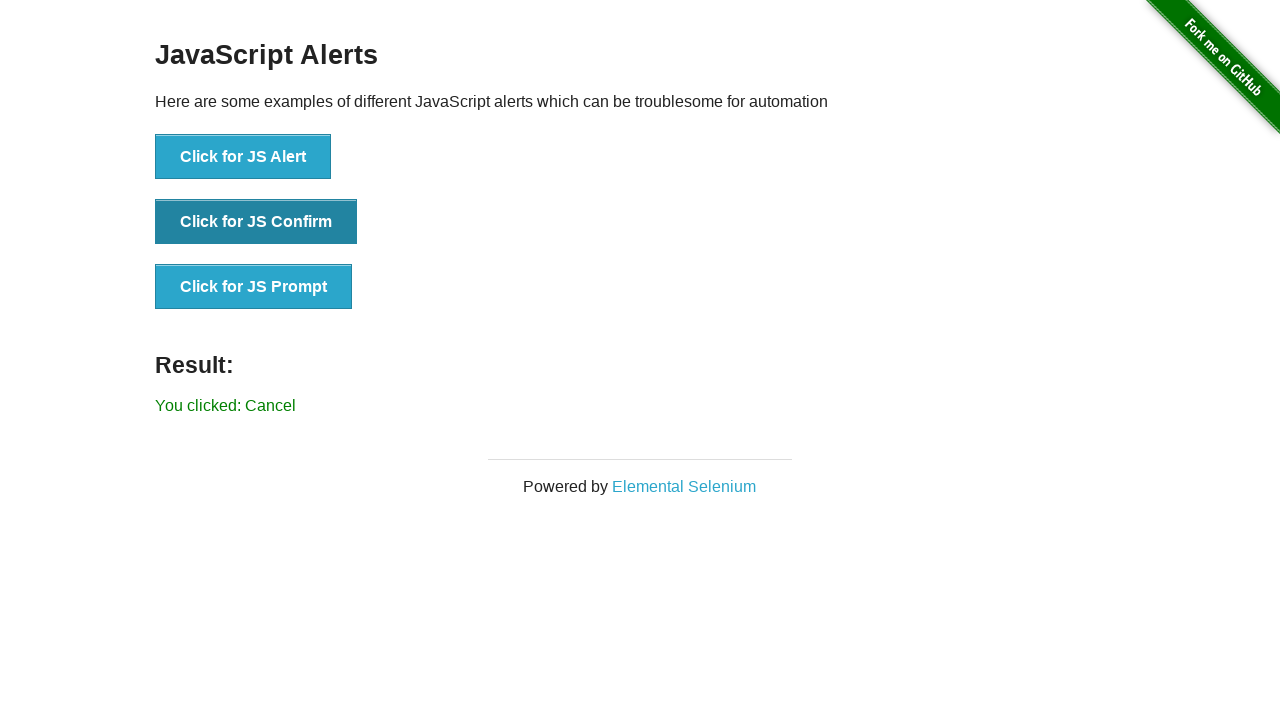

Verified that result text equals 'You clicked: Cancel'
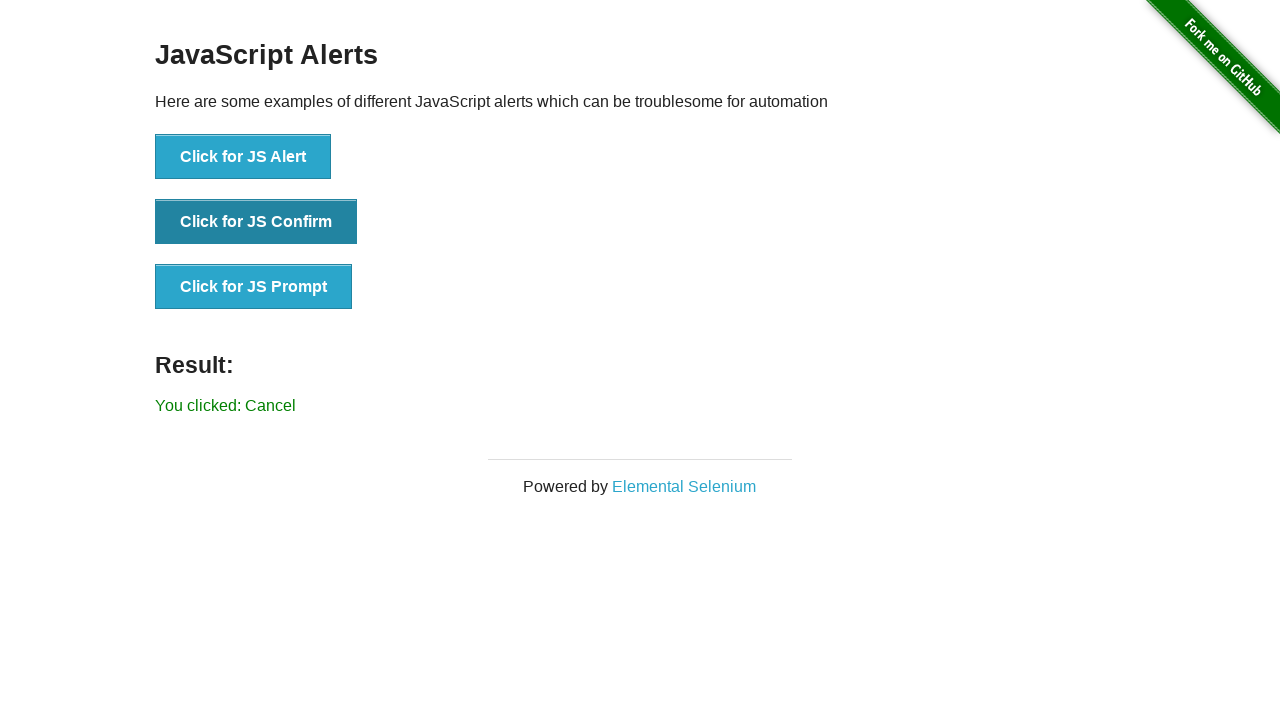

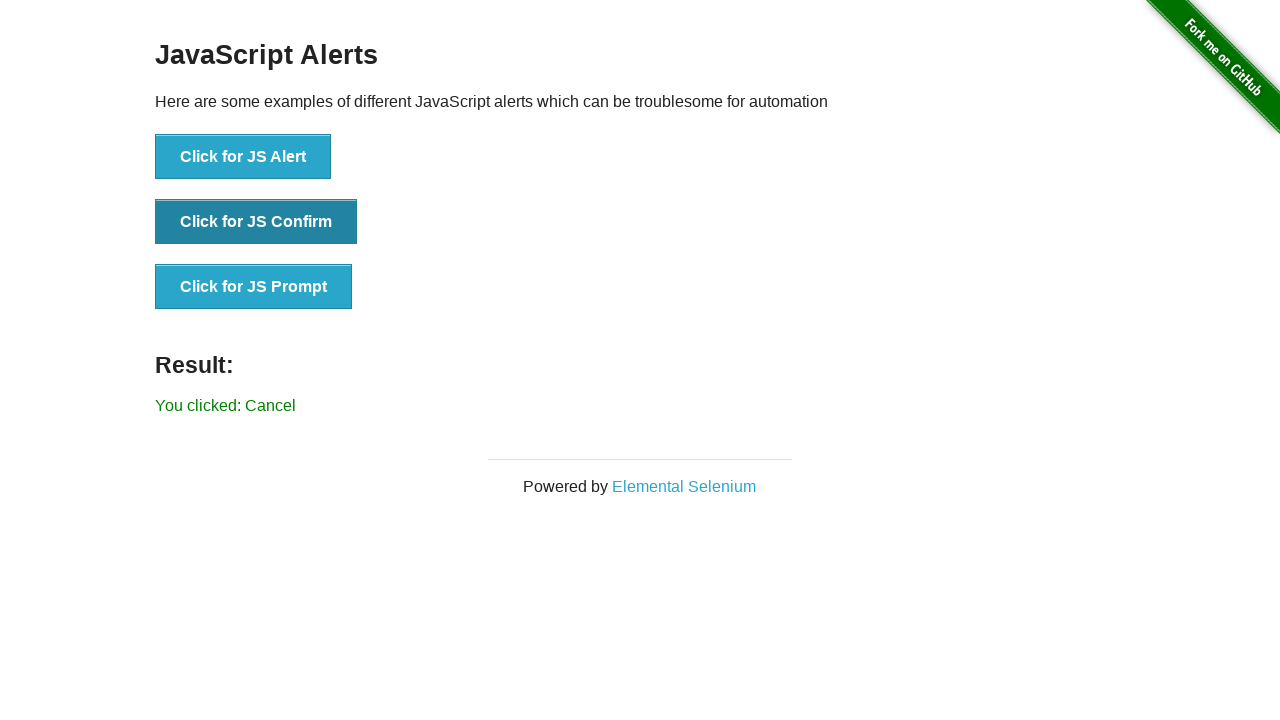